Tests e-commerce functionality by adding multiple items to cart, proceeding to checkout, and applying a promo code

Starting URL: https://rahulshettyacademy.com/seleniumPractise/#/

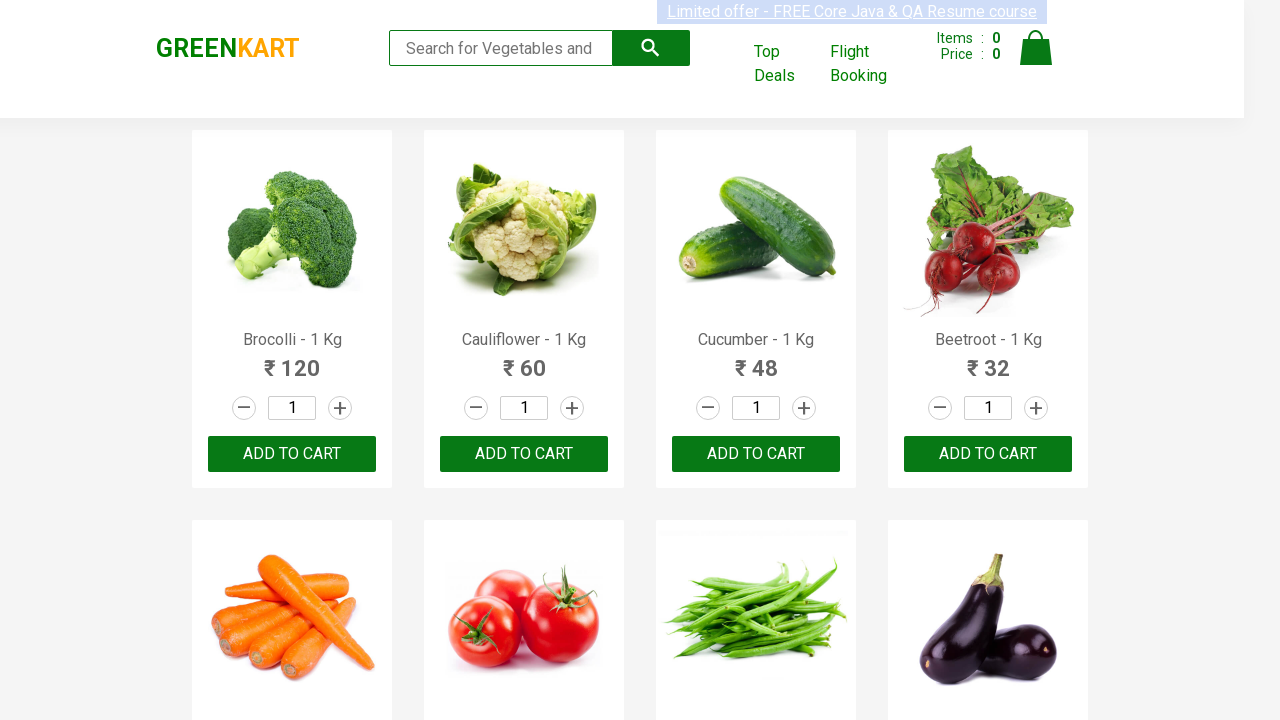

Waited for products to load on page
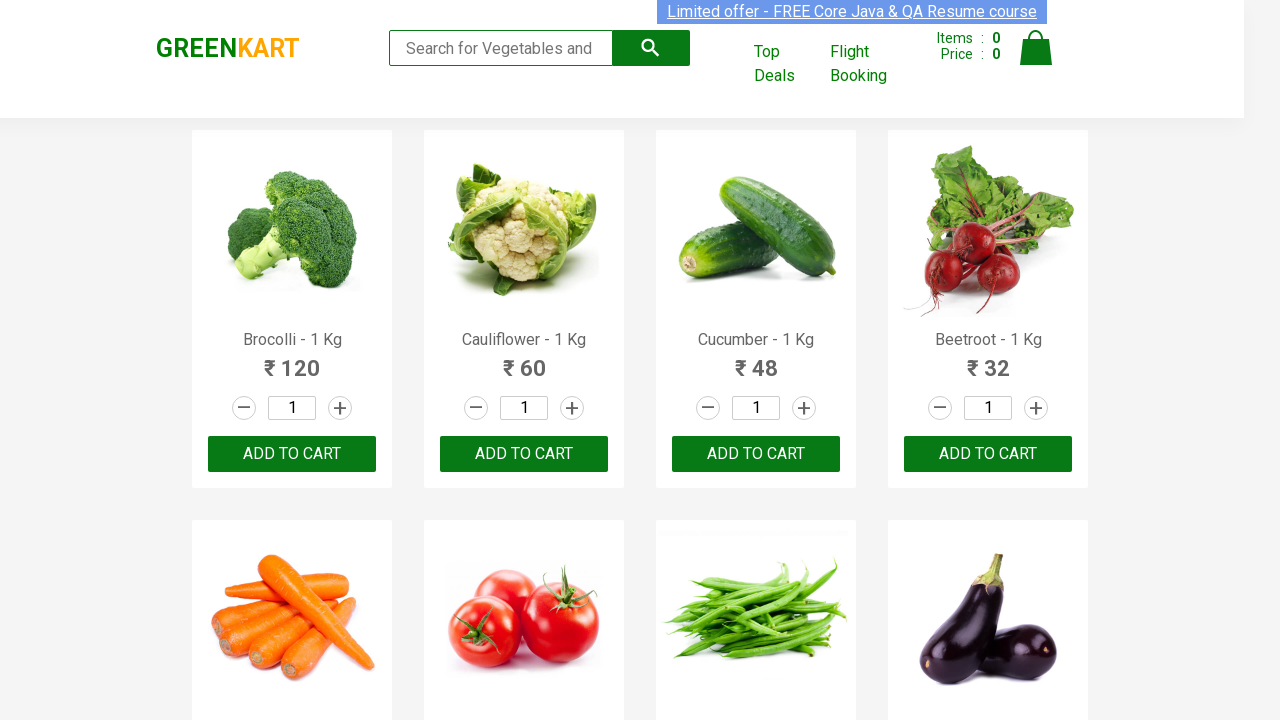

Retrieved all product name elements
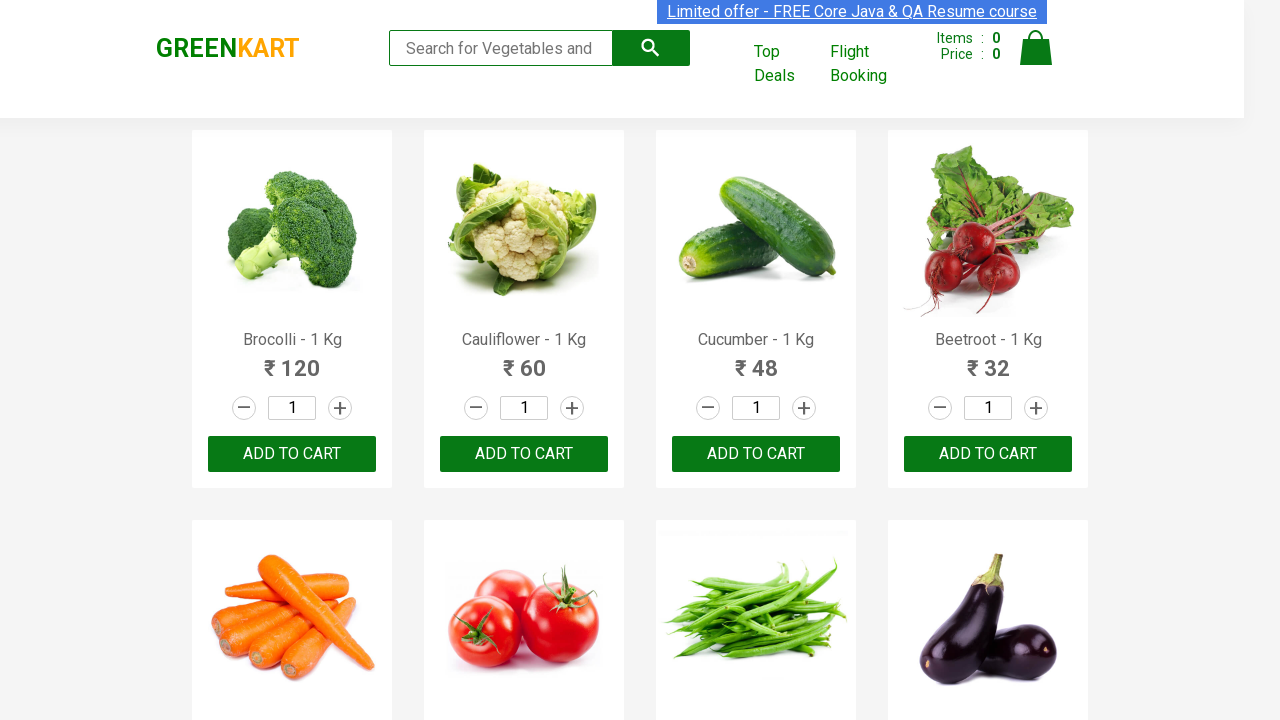

Retrieved all add to cart buttons
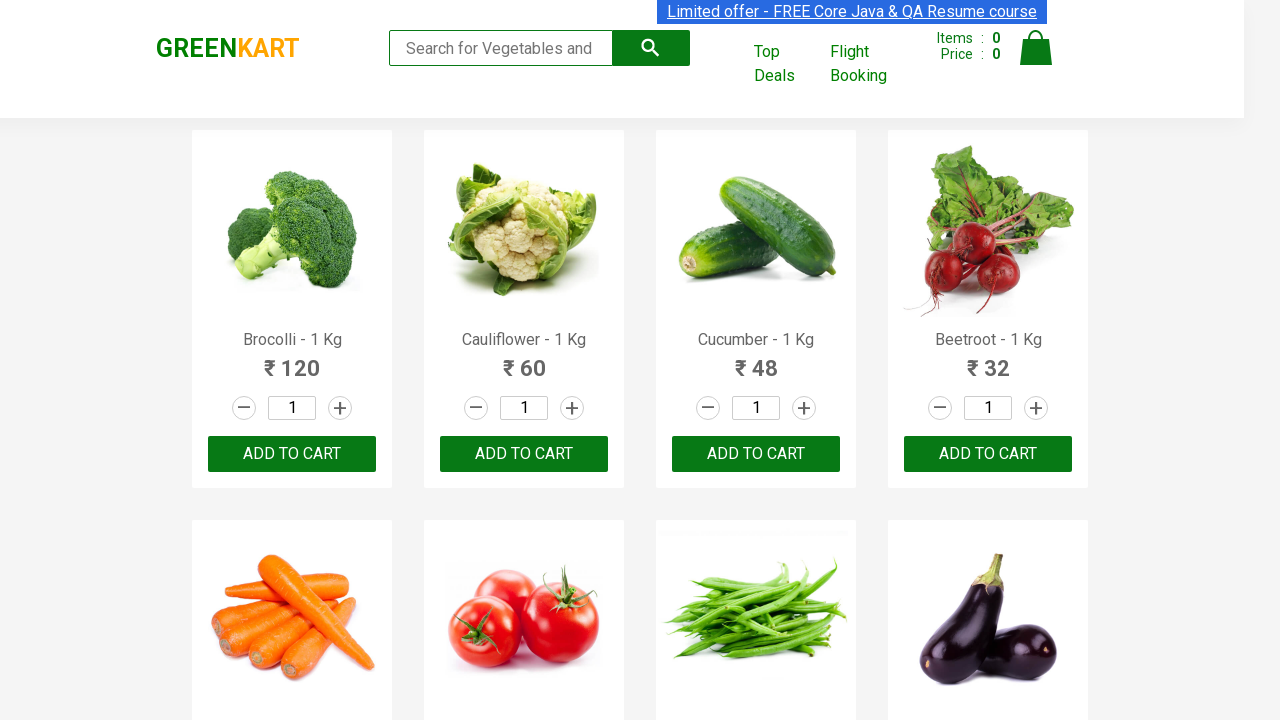

Added 'Brocolli' to cart at (292, 454) on div.product-action button >> nth=0
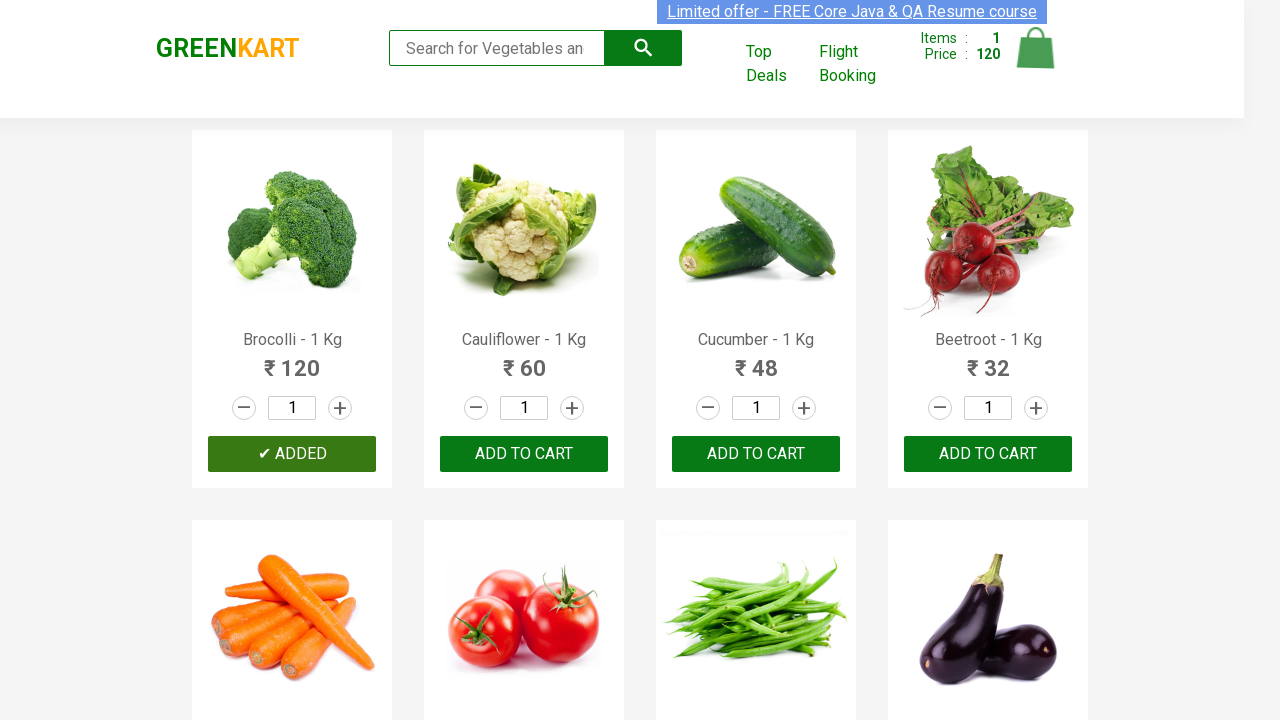

Added 'Cucumber' to cart at (756, 454) on div.product-action button >> nth=2
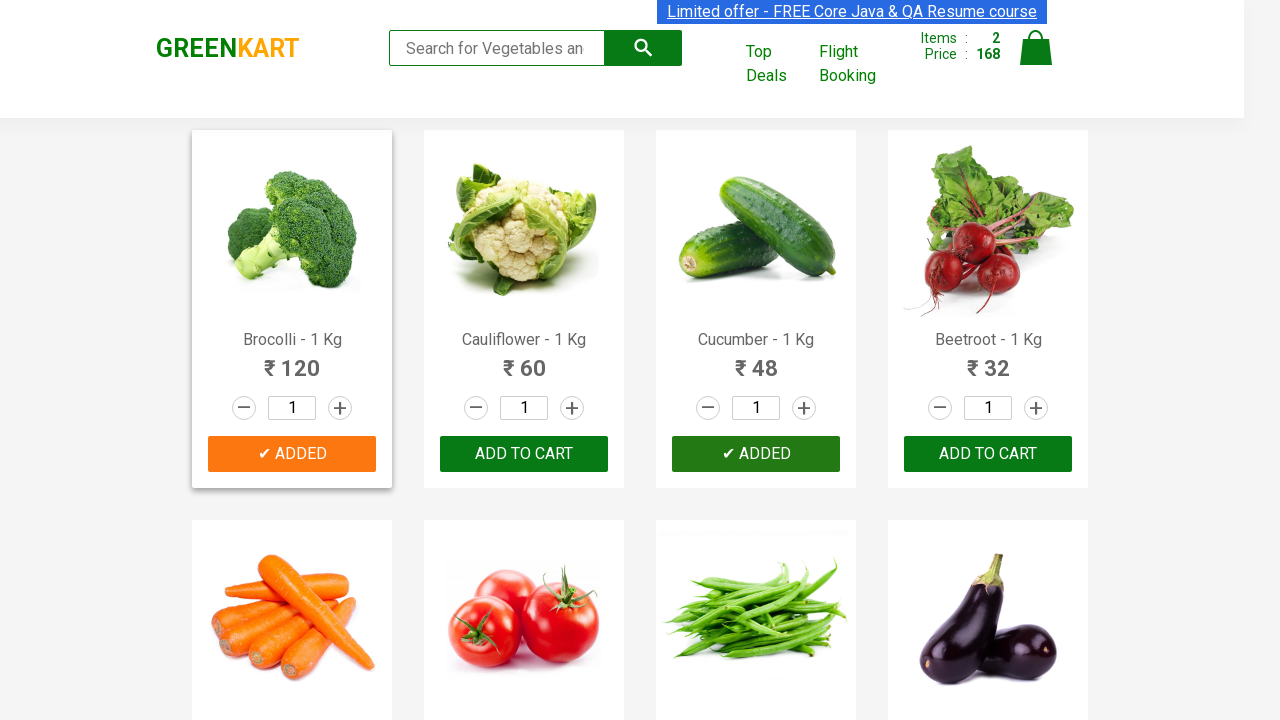

Added 'Beetroot' to cart at (988, 454) on div.product-action button >> nth=3
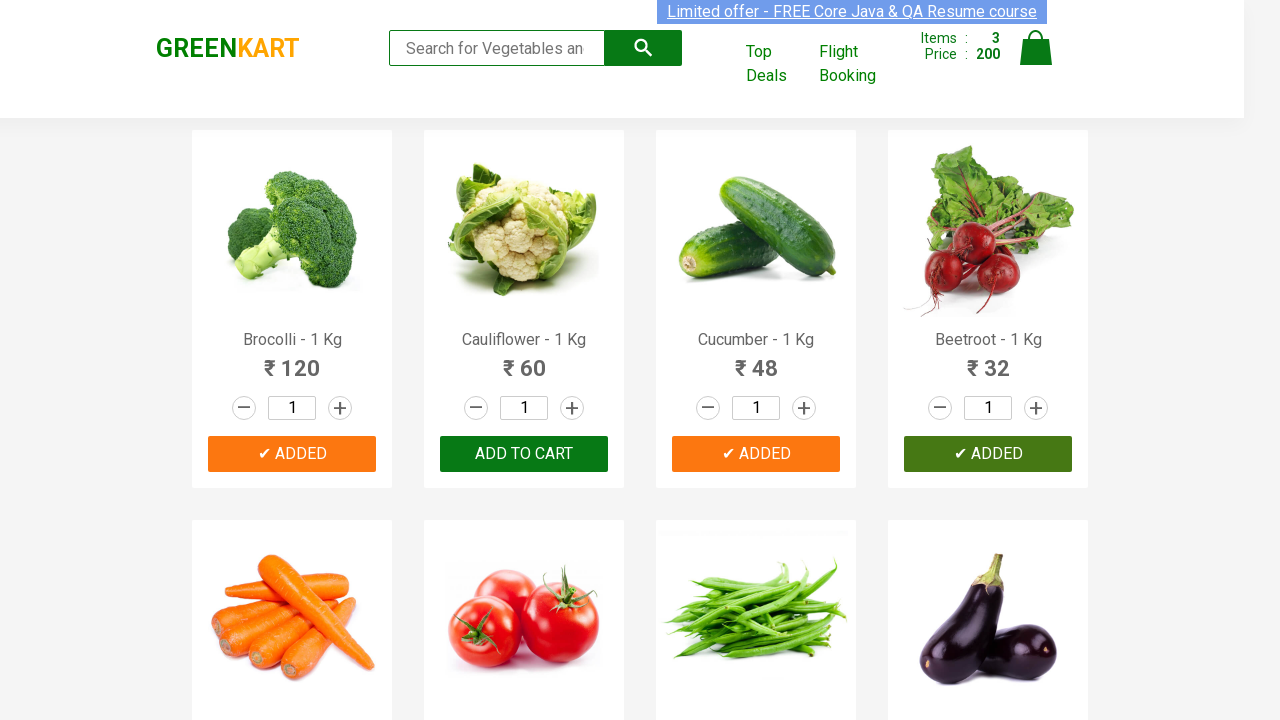

Added 'Tomato' to cart at (524, 360) on div.product-action button >> nth=5
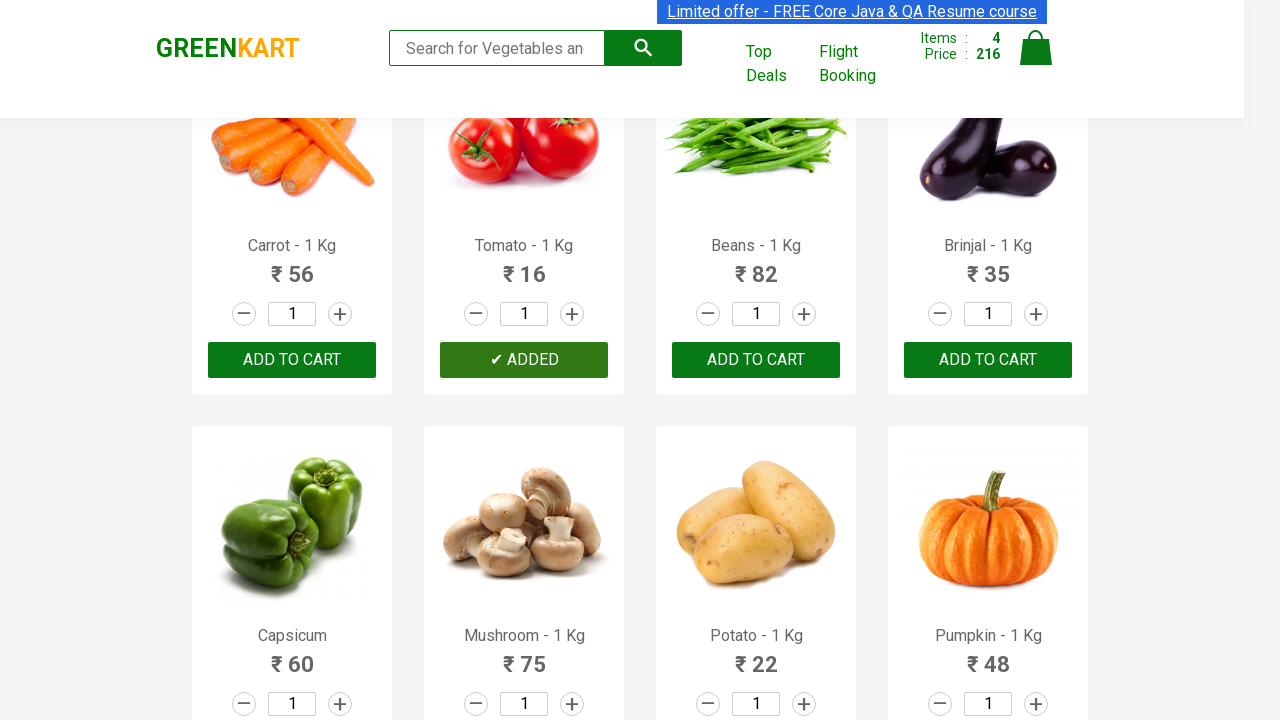

Added 'Beans' to cart at (756, 360) on div.product-action button >> nth=6
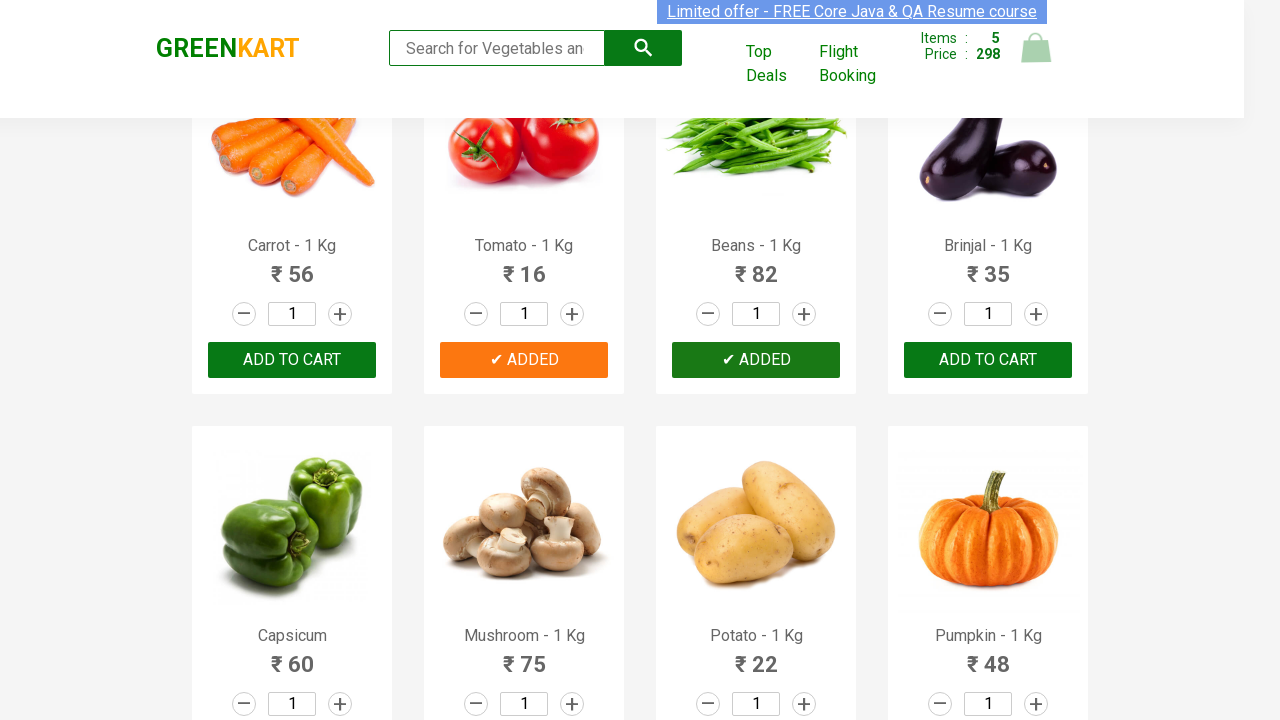

Clicked cart icon to view cart at (1036, 48) on img[alt='Cart']
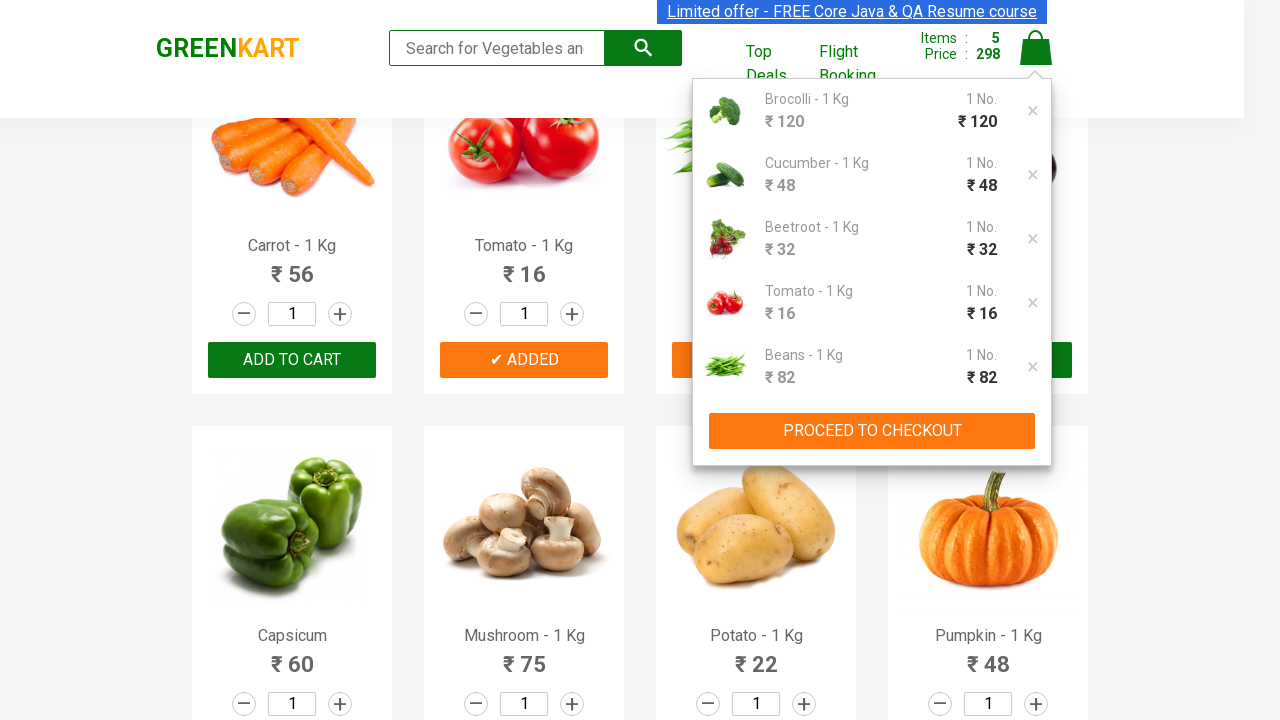

Clicked 'PROCEED TO CHECKOUT' button at (872, 431) on xpath=//button[contains(text(),'PROCEED TO CHECKOUT')]
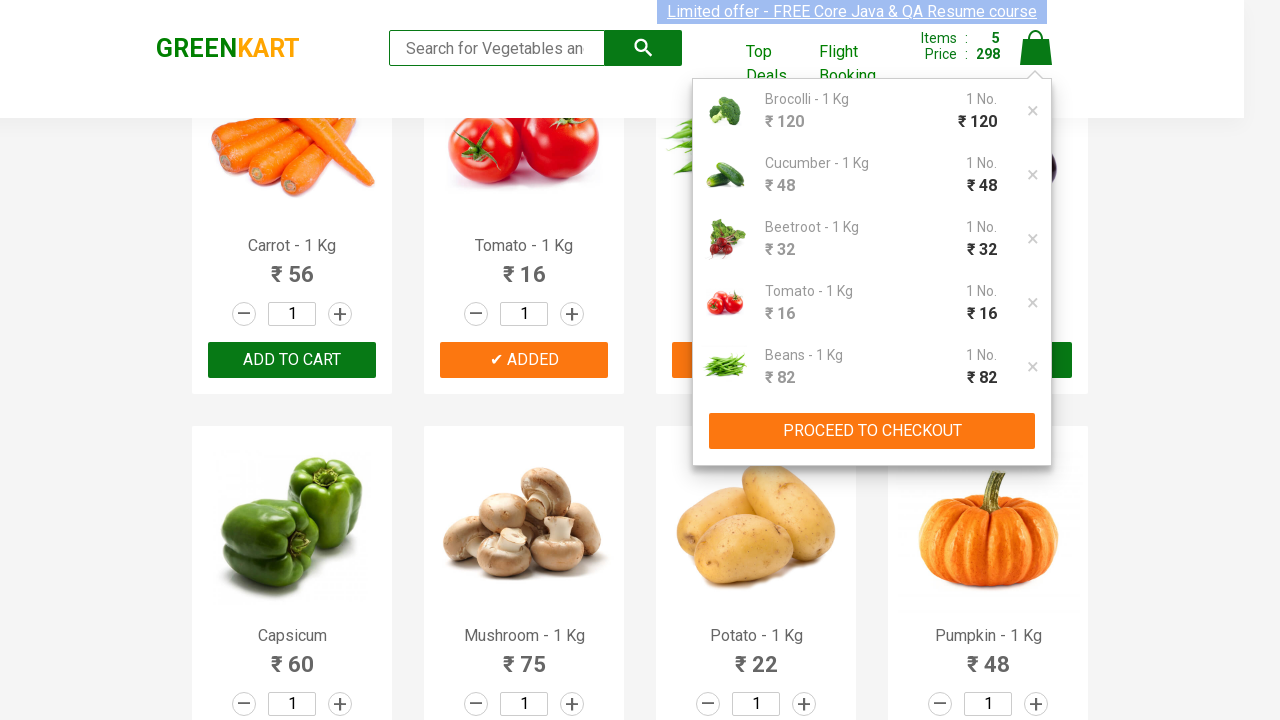

Waited for promo code input field to load
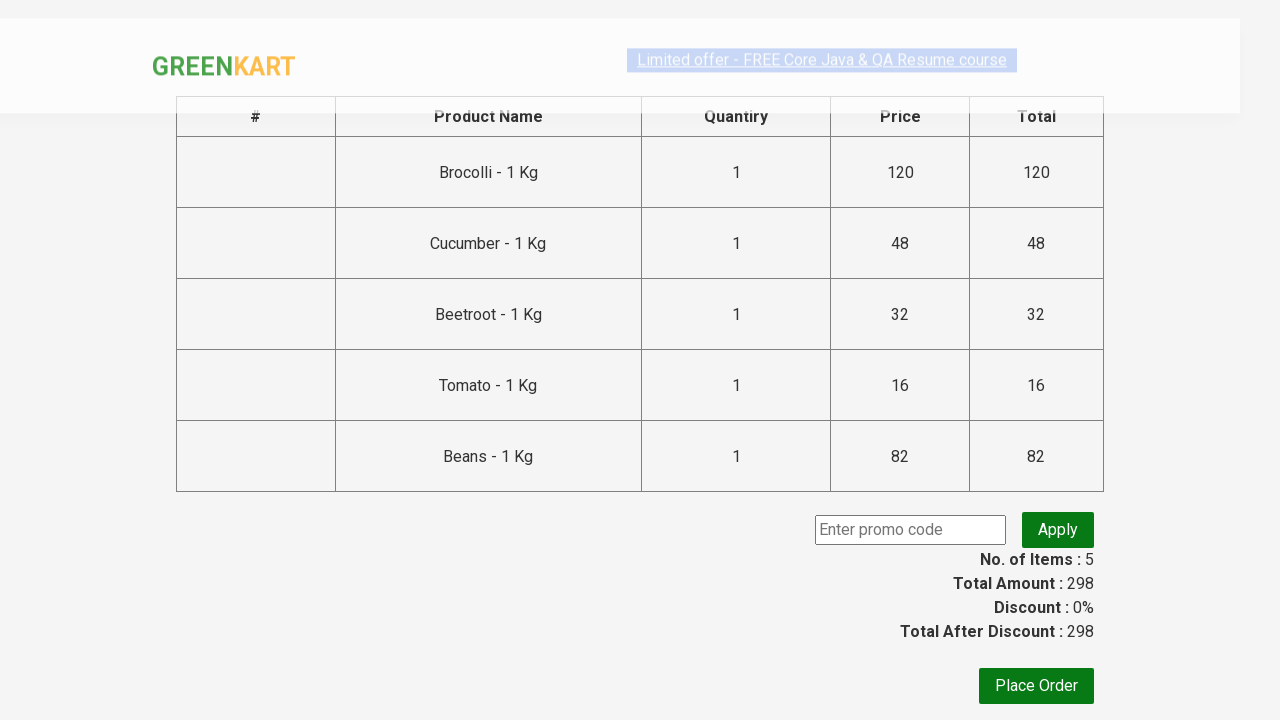

Entered promo code 'rahulshettyacademy' on .promoCode
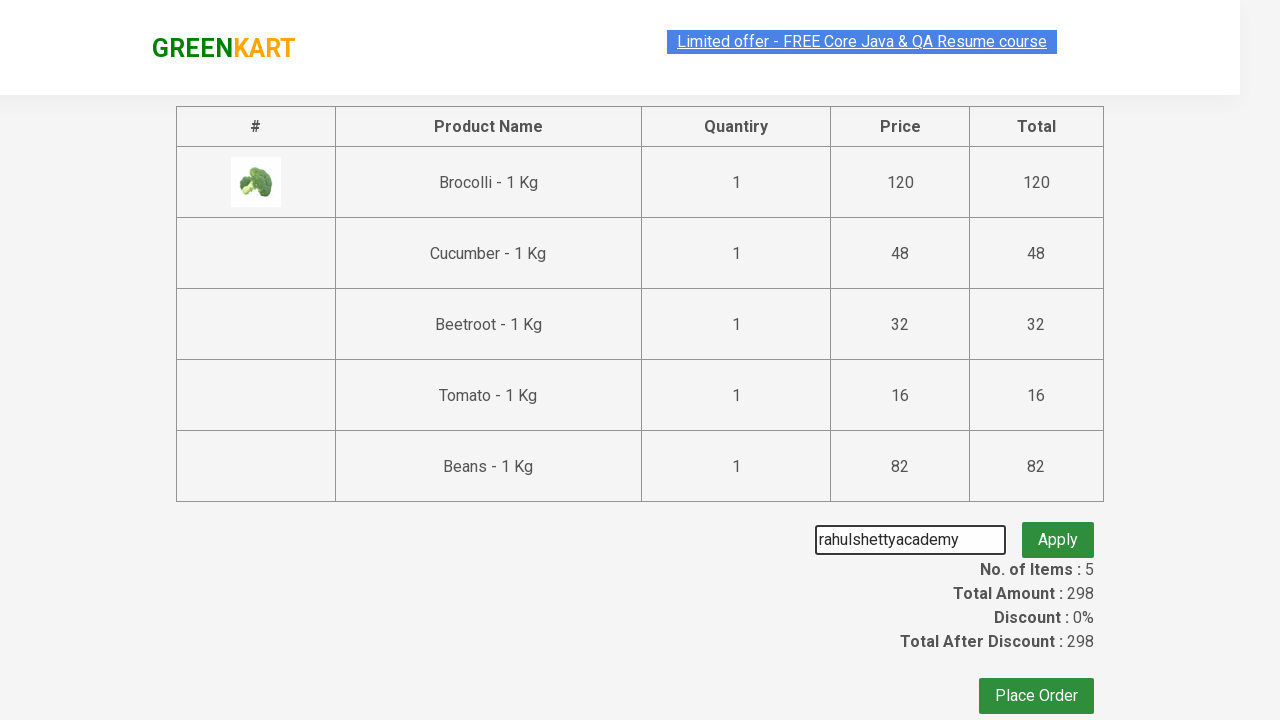

Clicked apply promo code button at (1058, 530) on .promoBtn
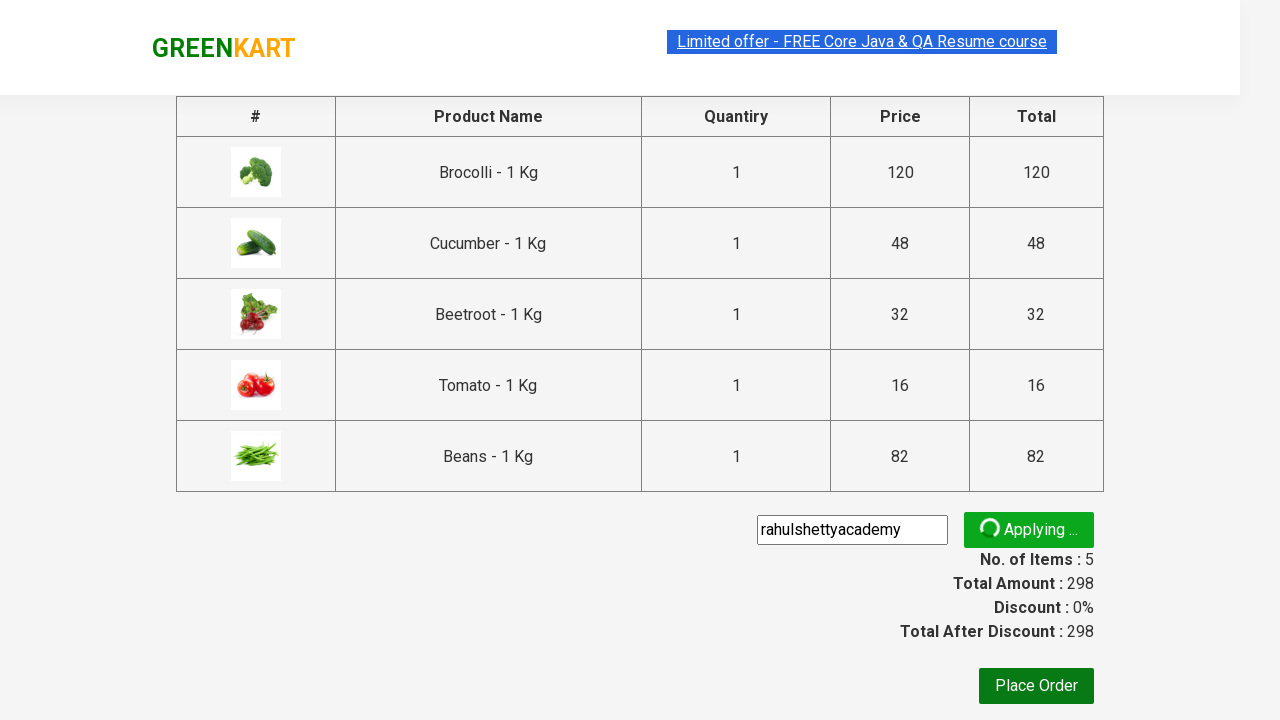

Waited for promo code confirmation message
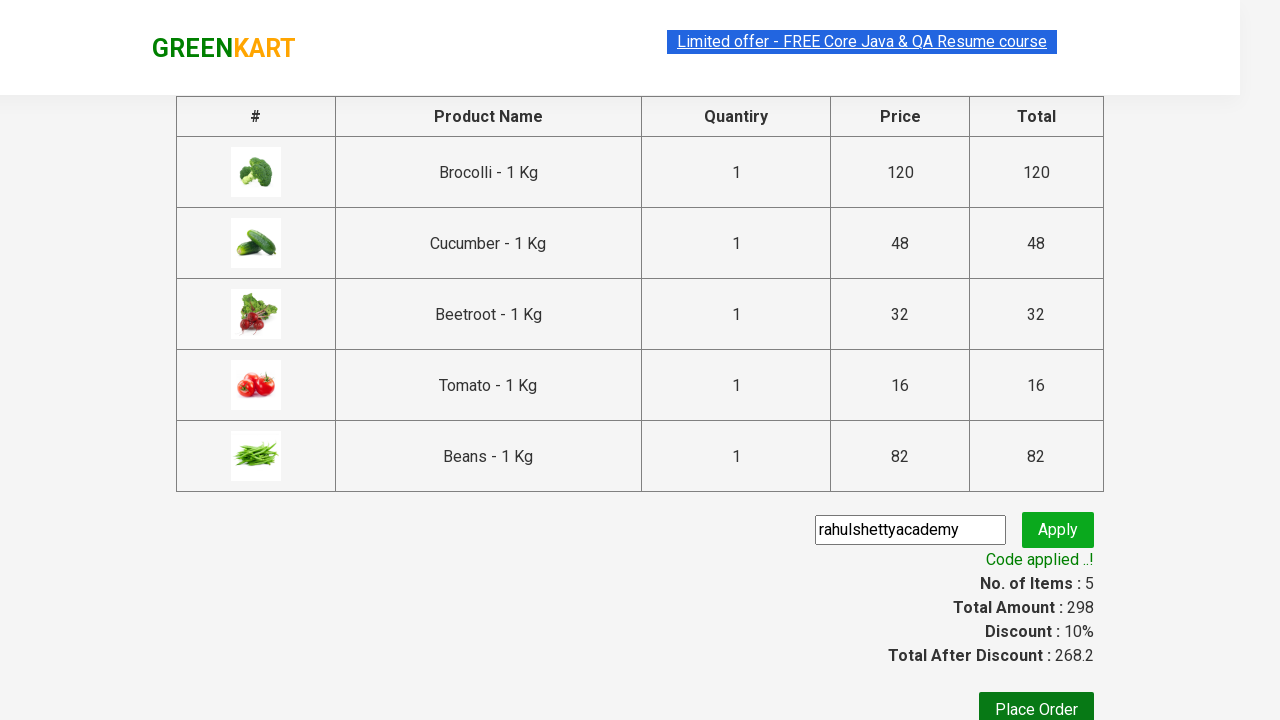

Retrieved promo code response: Code applied ..!
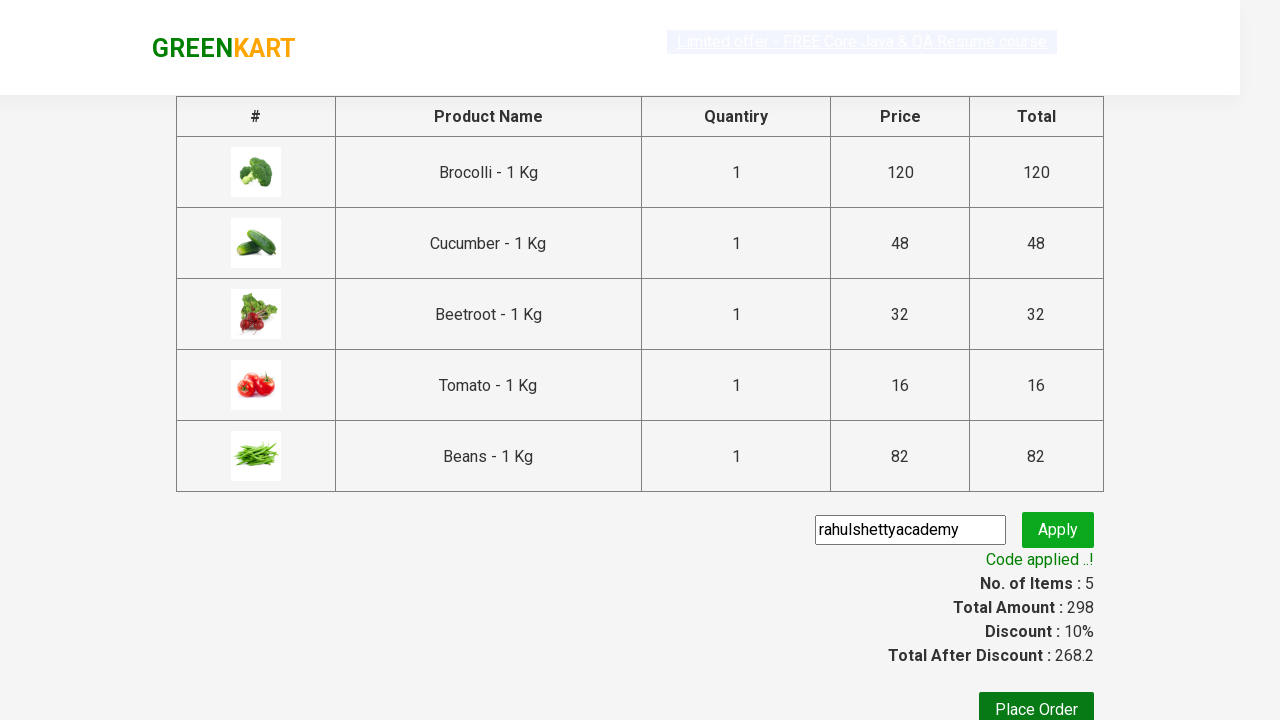

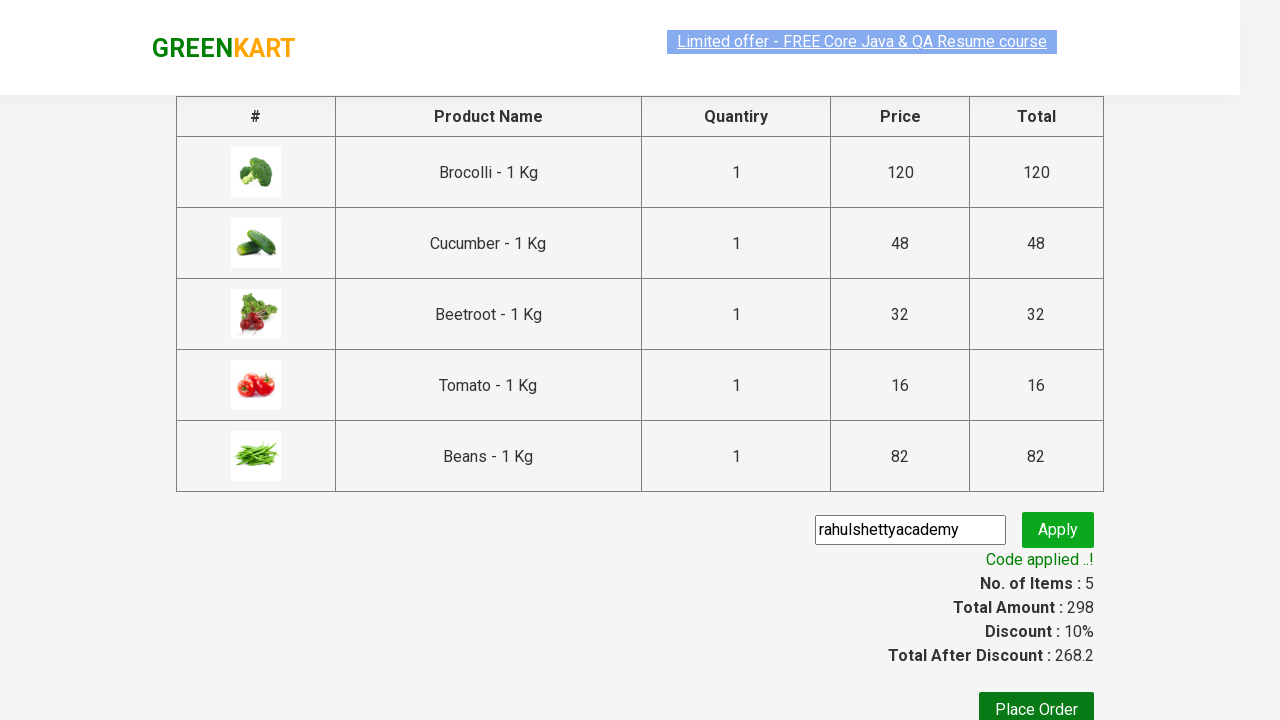